Tests marking all todo items as completed using the "Mark all as complete" checkbox.

Starting URL: https://demo.playwright.dev/todomvc

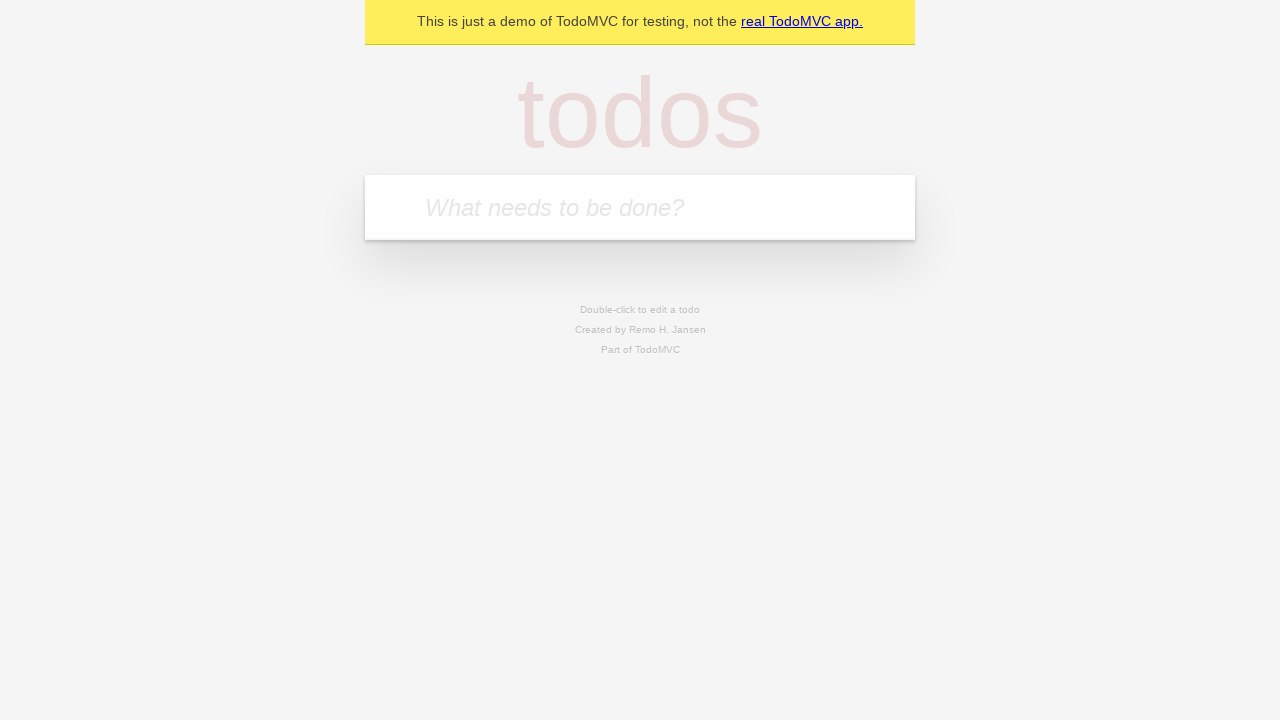

Filled todo input with 'buy some cheese' on internal:attr=[placeholder="What needs to be done?"i]
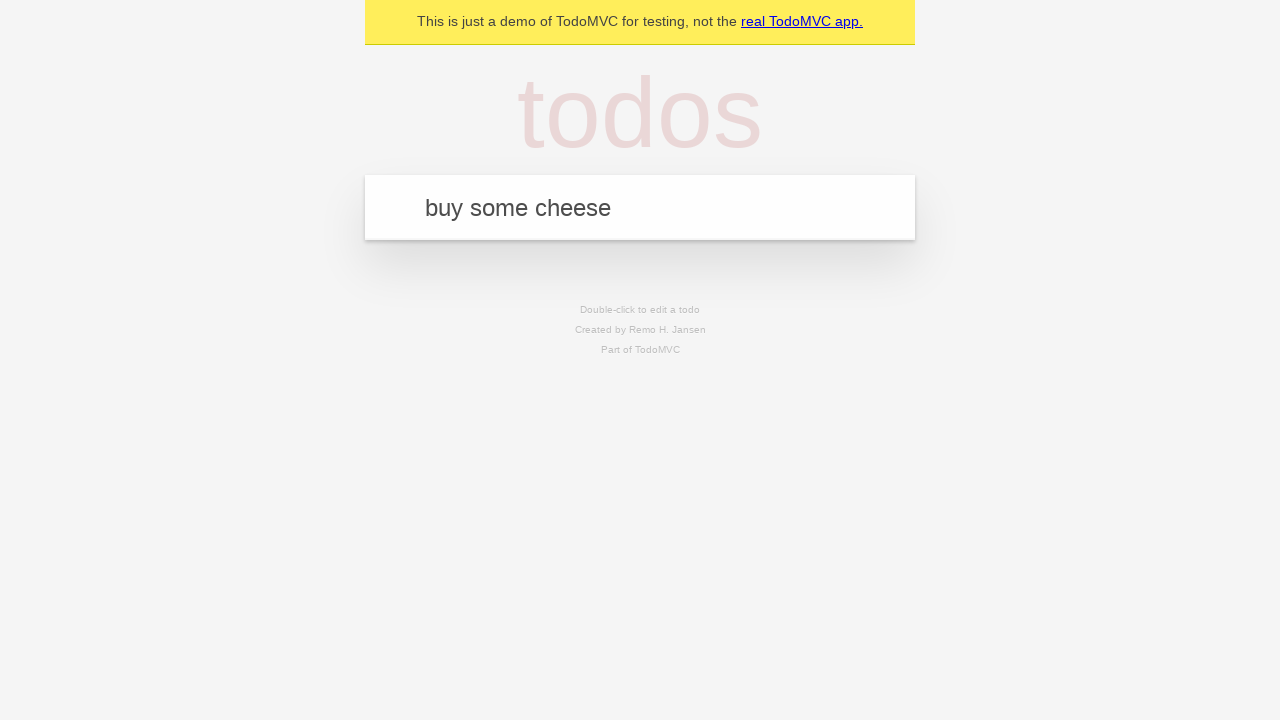

Pressed Enter to add first todo item on internal:attr=[placeholder="What needs to be done?"i]
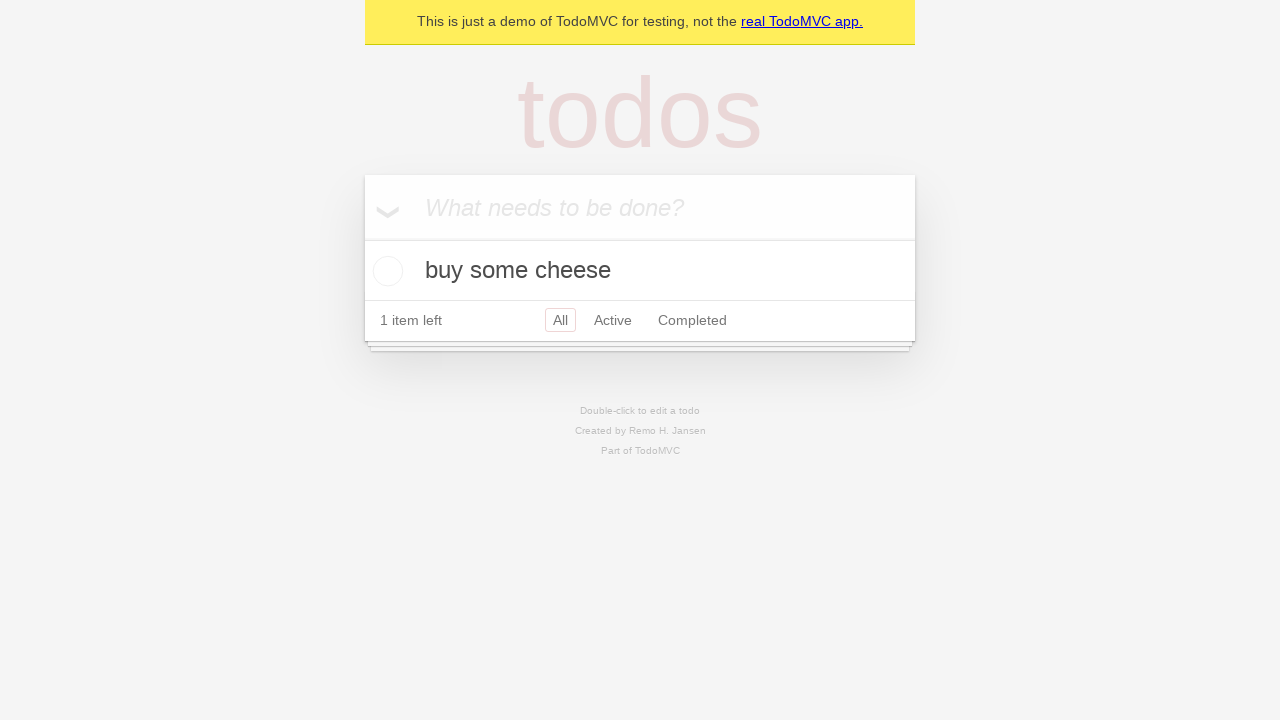

Filled todo input with 'feed the cat' on internal:attr=[placeholder="What needs to be done?"i]
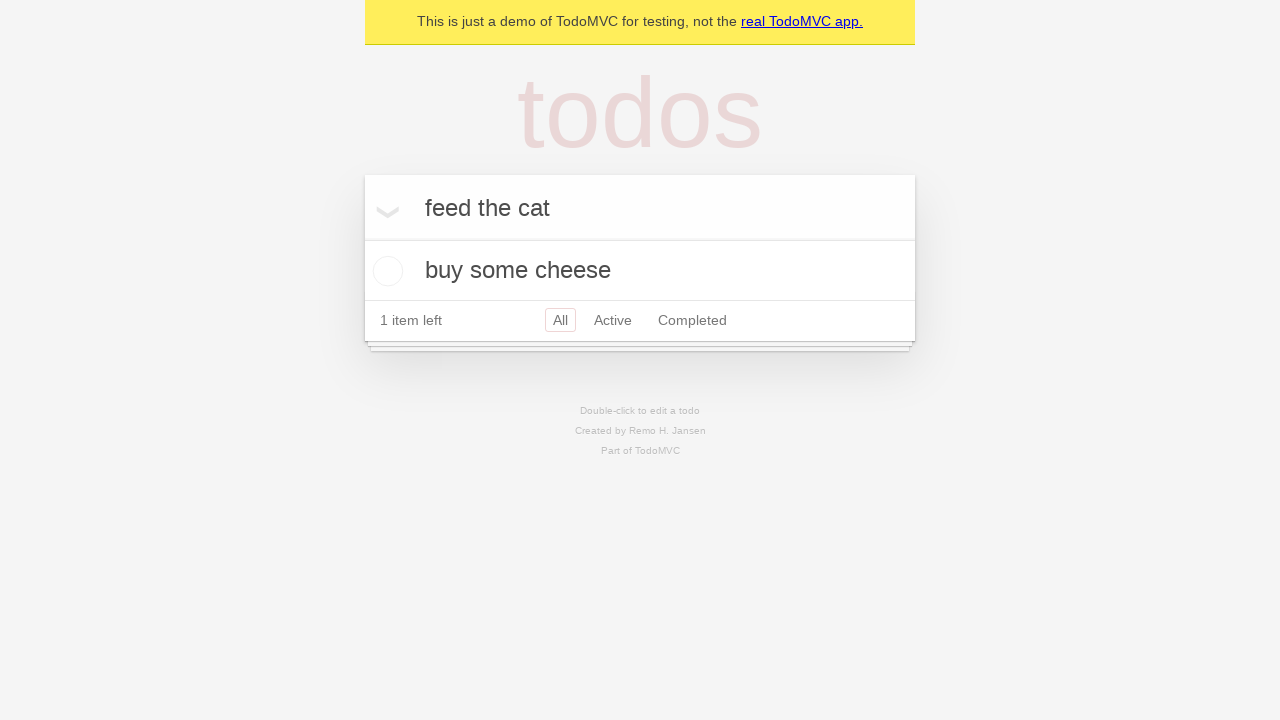

Pressed Enter to add second todo item on internal:attr=[placeholder="What needs to be done?"i]
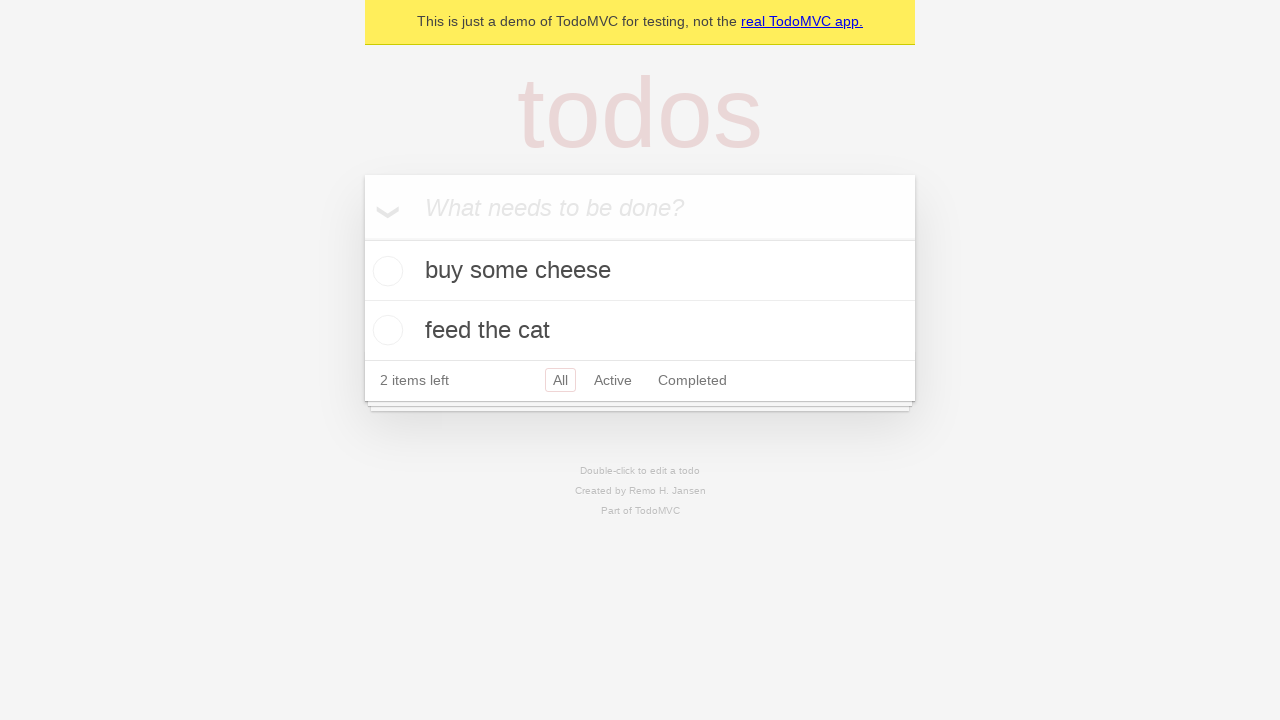

Filled todo input with 'book a doctors appointment' on internal:attr=[placeholder="What needs to be done?"i]
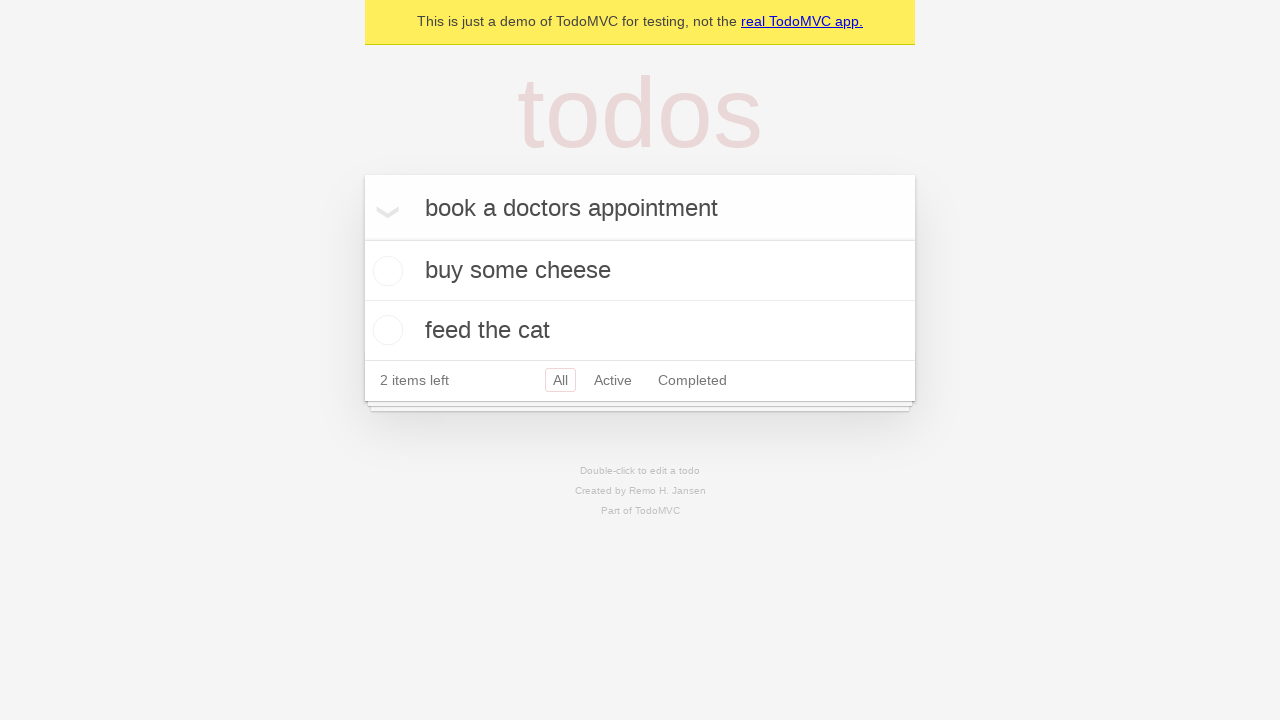

Pressed Enter to add third todo item on internal:attr=[placeholder="What needs to be done?"i]
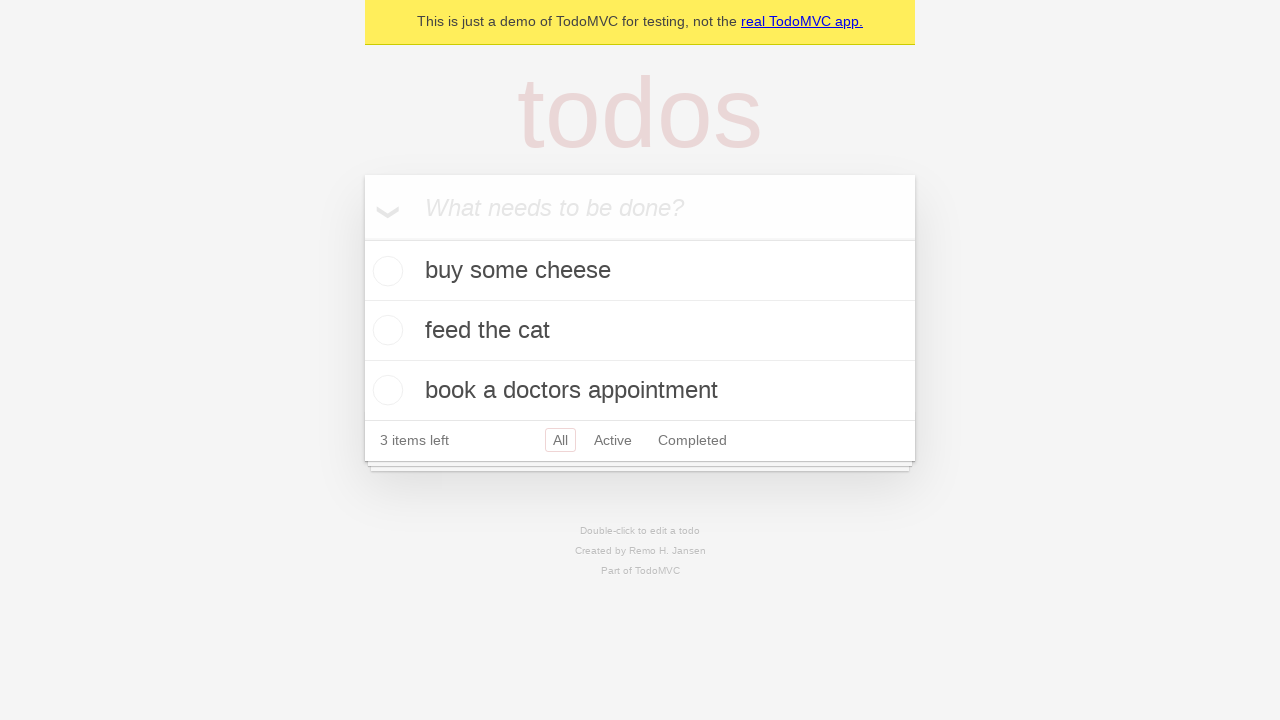

Verified all 3 todo items are loaded
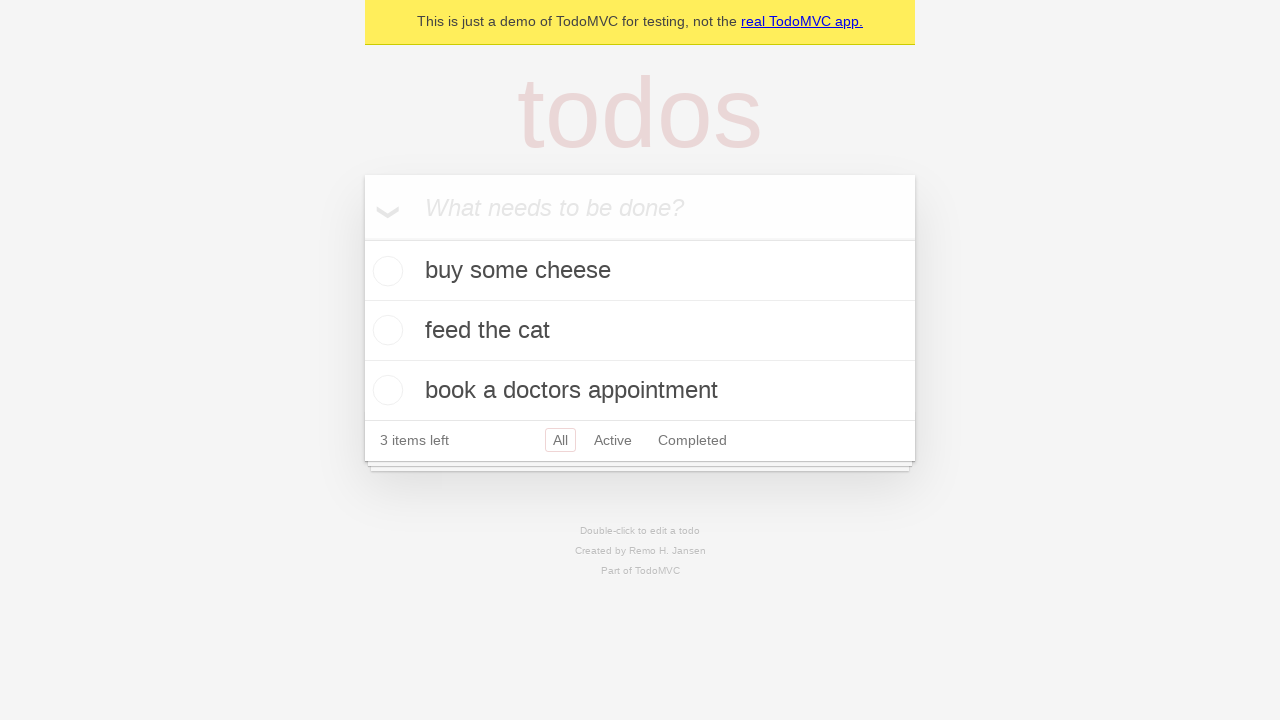

Checked 'Mark all as complete' checkbox to complete all todos at (362, 238) on internal:label="Mark all as complete"i
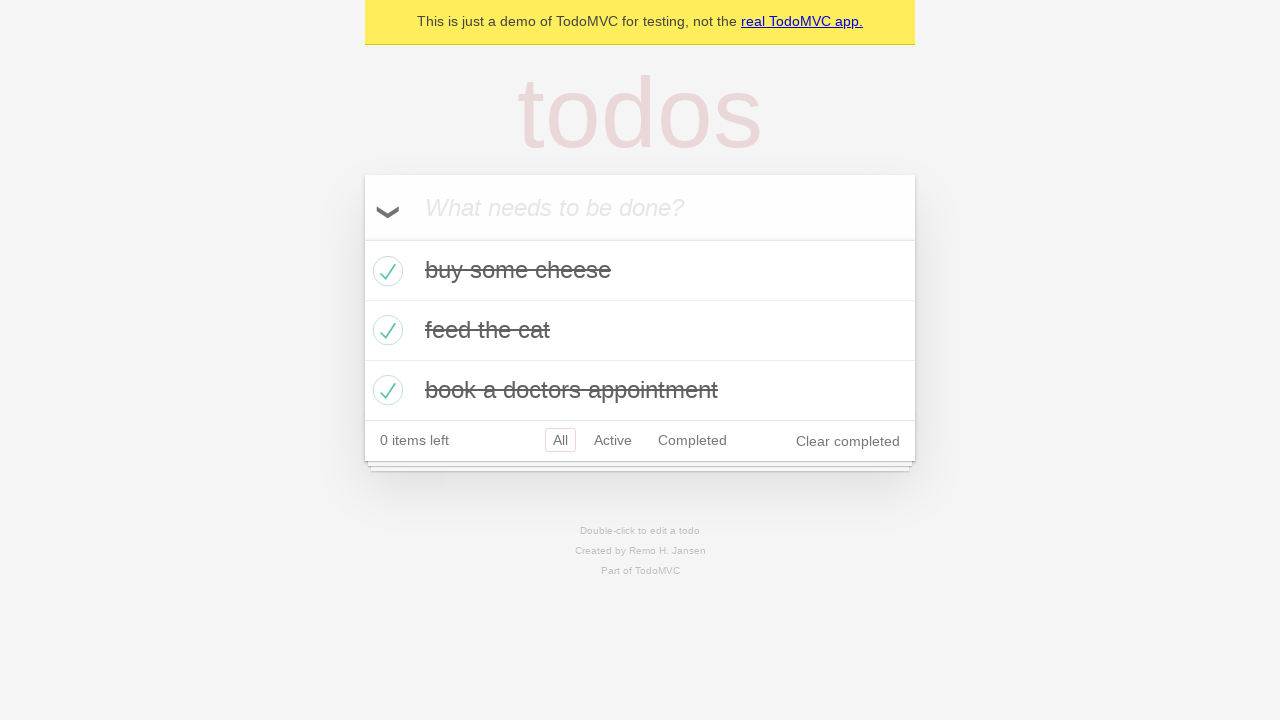

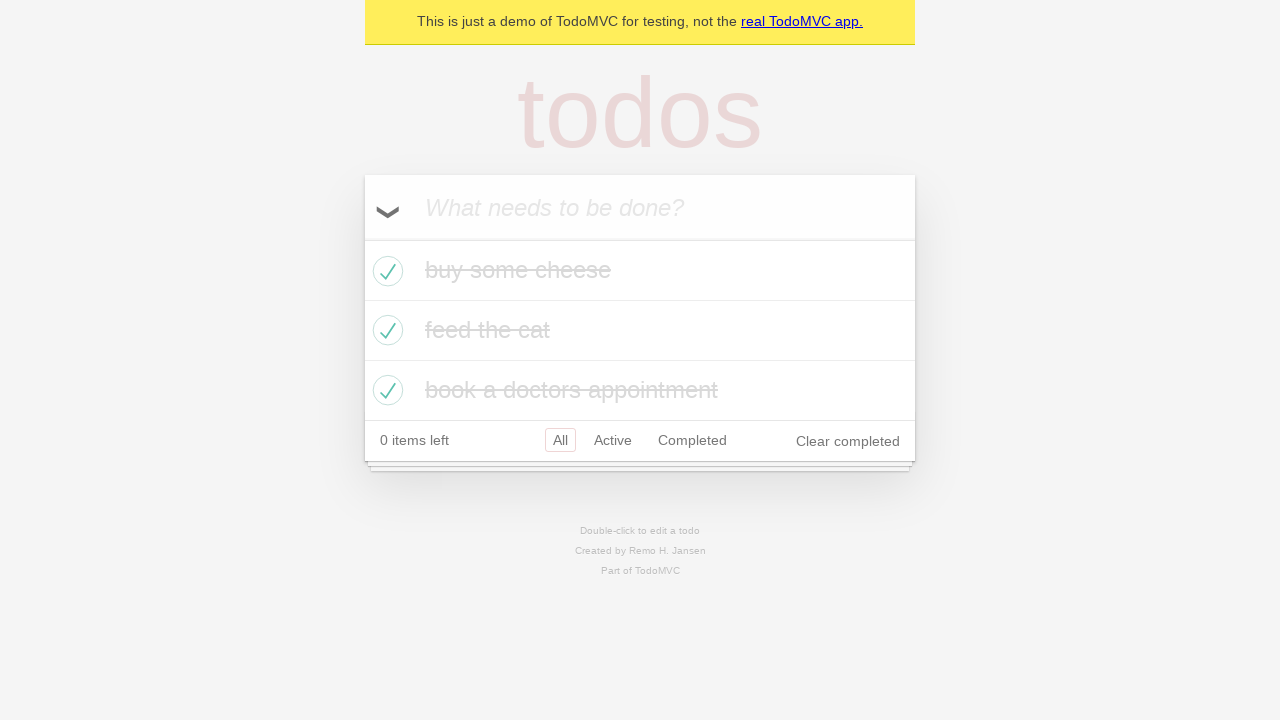